Tests the name filter functionality with a non-matching search term "Gama" to verify the empty results message is displayed

Starting URL: https://nahual.github.io/qc-provinciano-evolution/provinciano.html?v=1

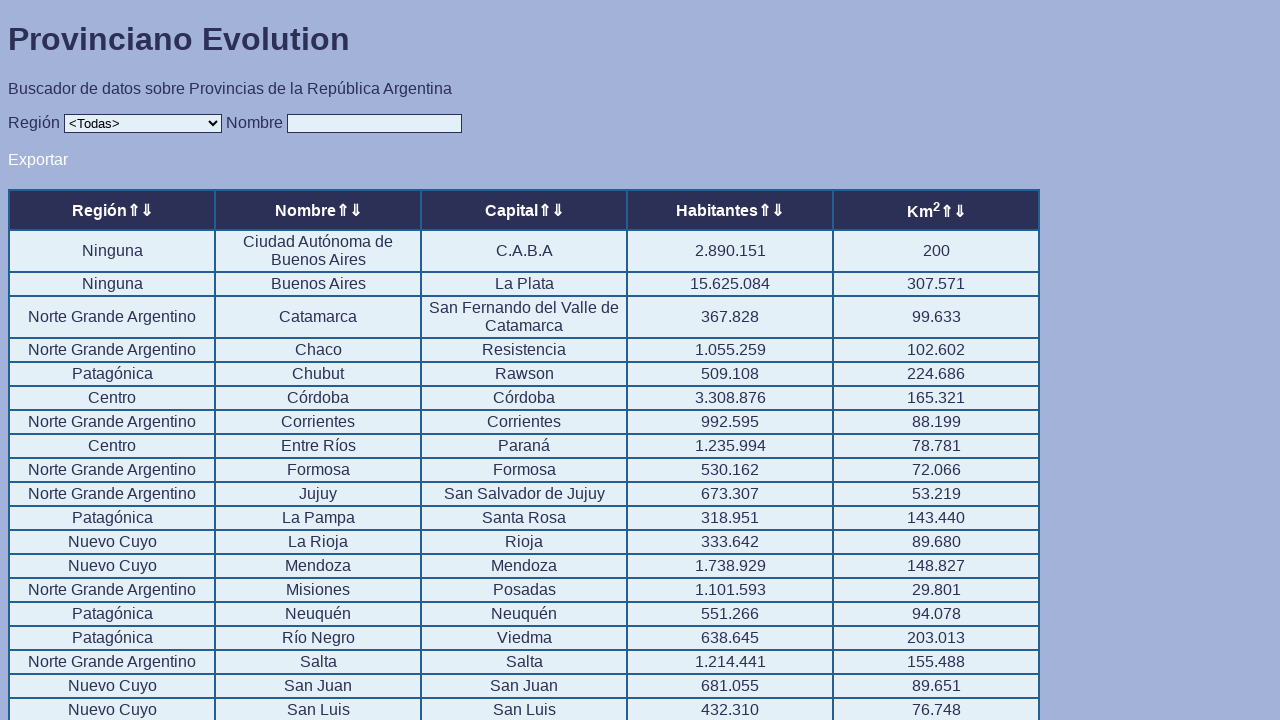

Clicked on the name filter input field at (374, 123) on #input
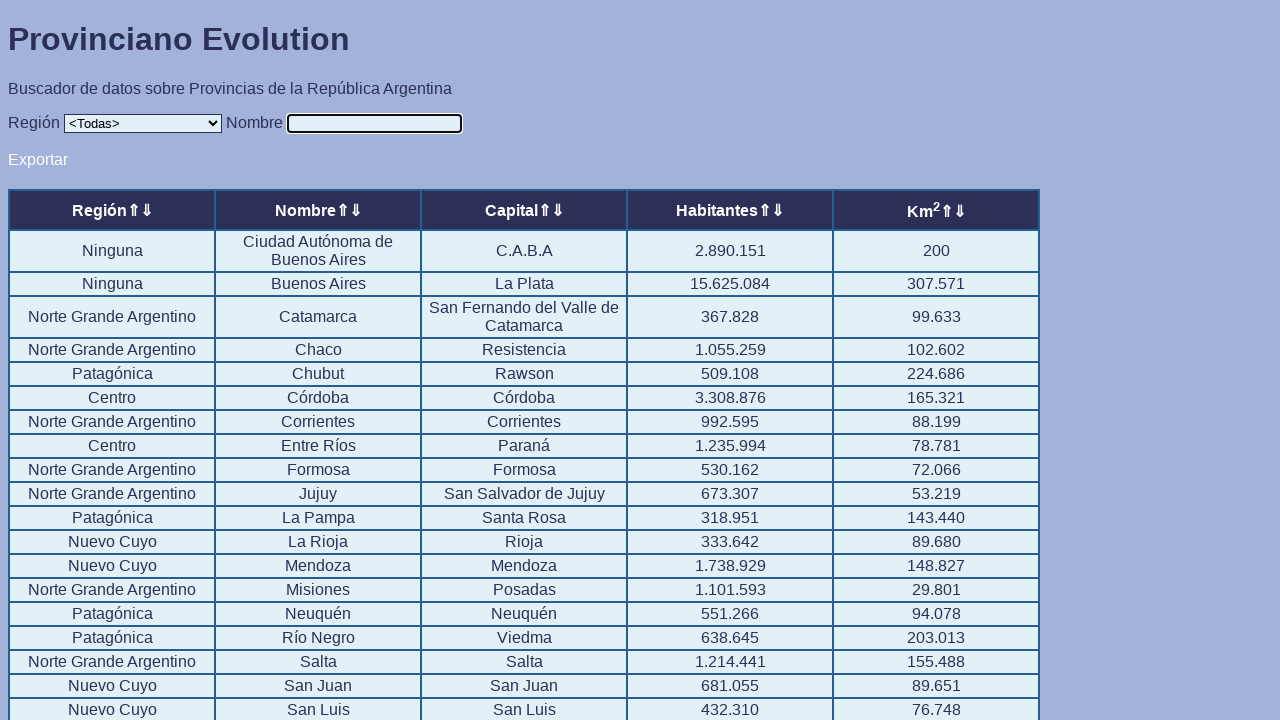

Filled filter field with non-matching search term 'Gama' on #input
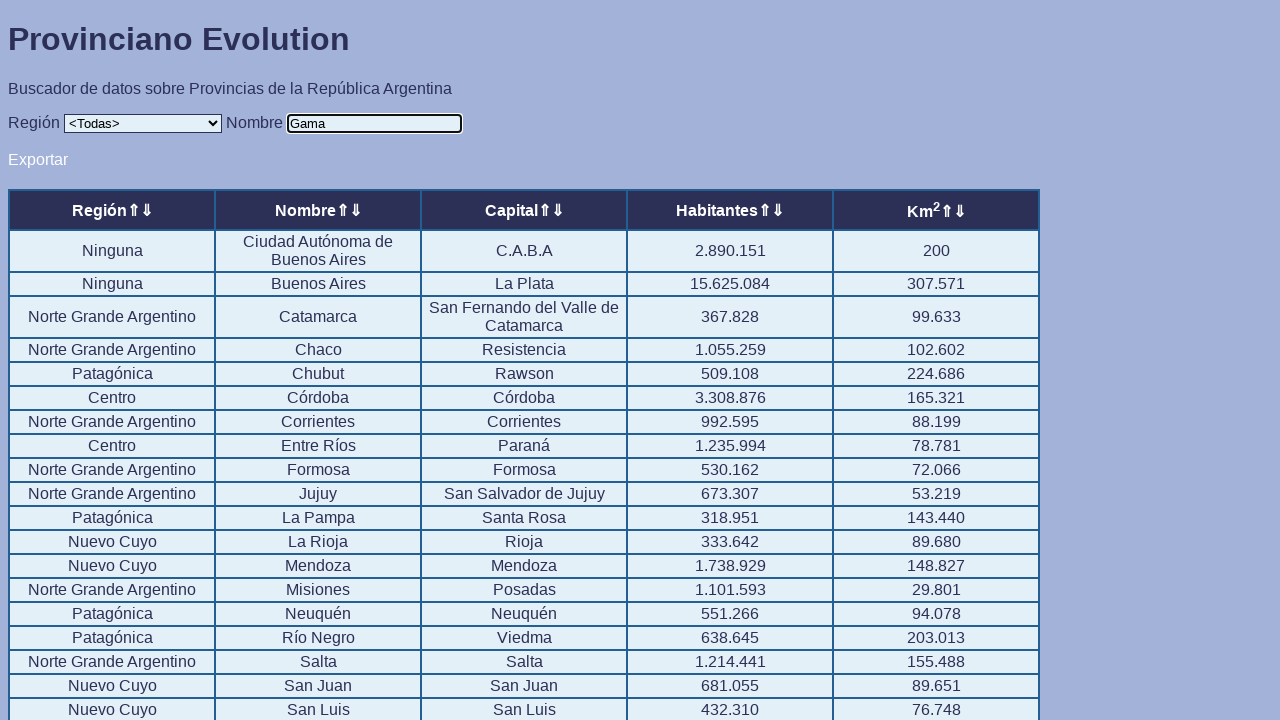

Table updated after filtering with 'Gama', empty results message displayed
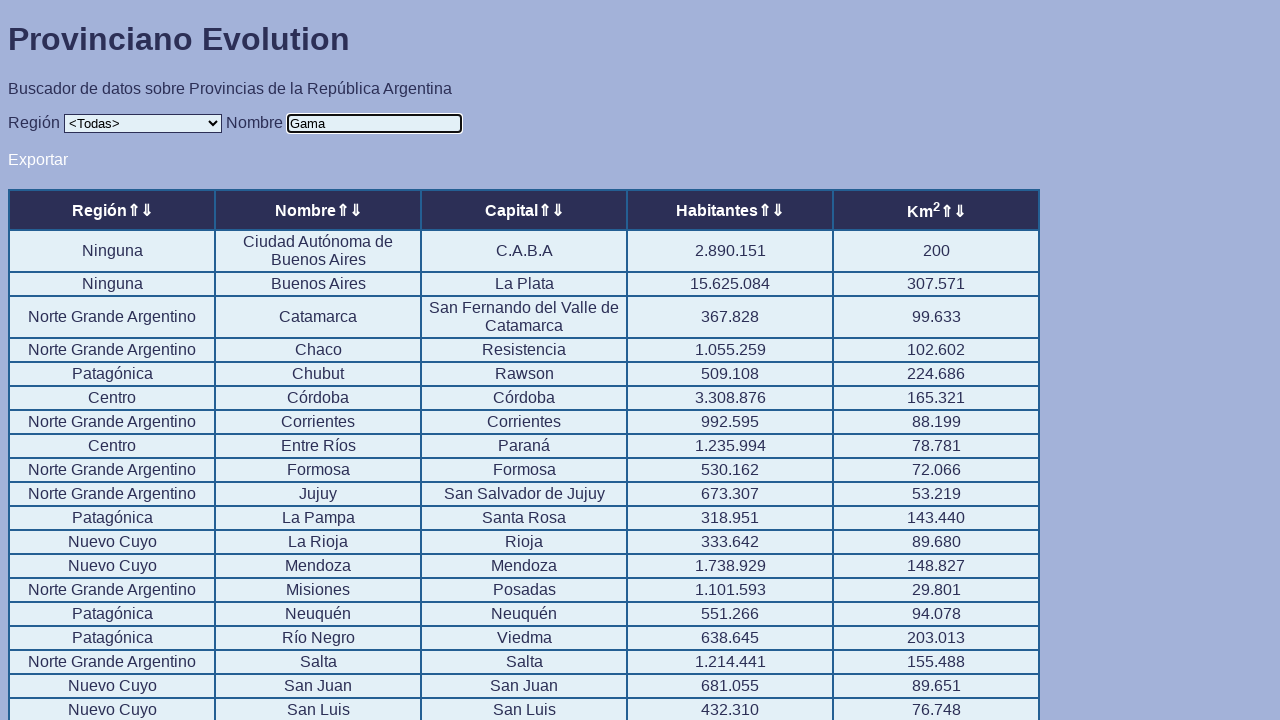

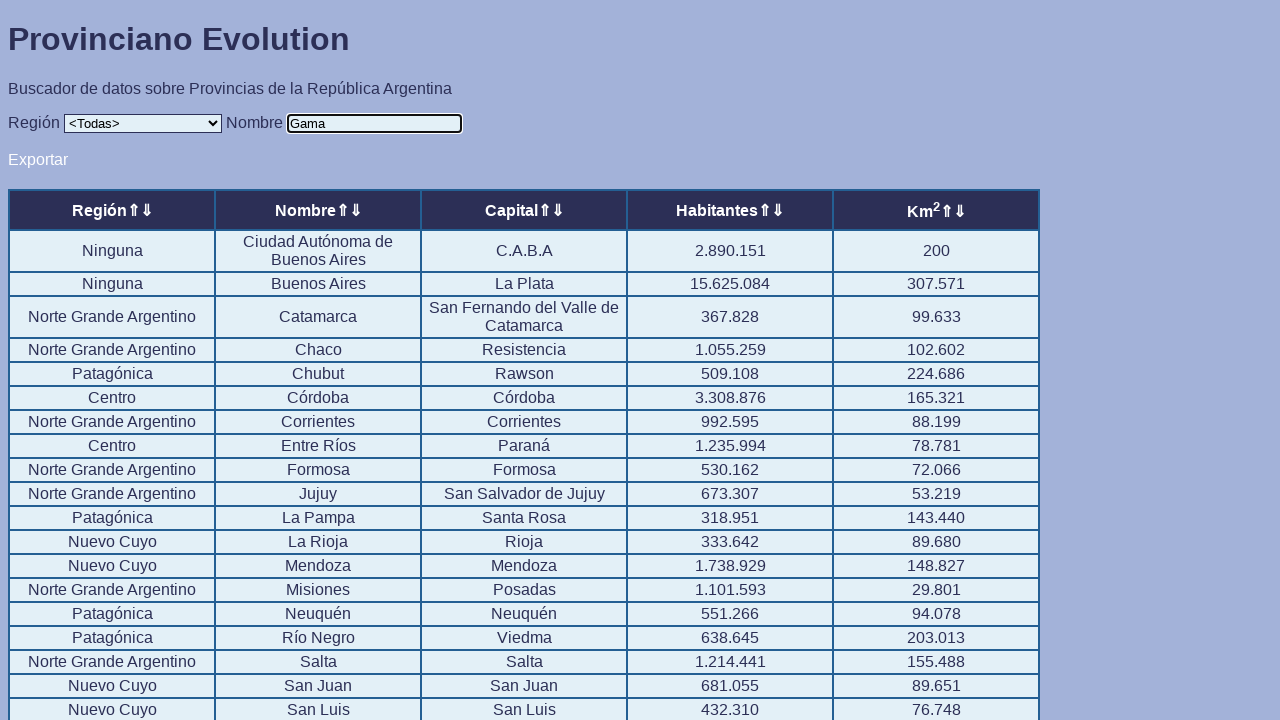